Tests auto-waiting functionality by clicking a button that triggers an AJAX request, then verifying the success message appears after the data loads

Starting URL: http://uitestingplayground.com/ajax

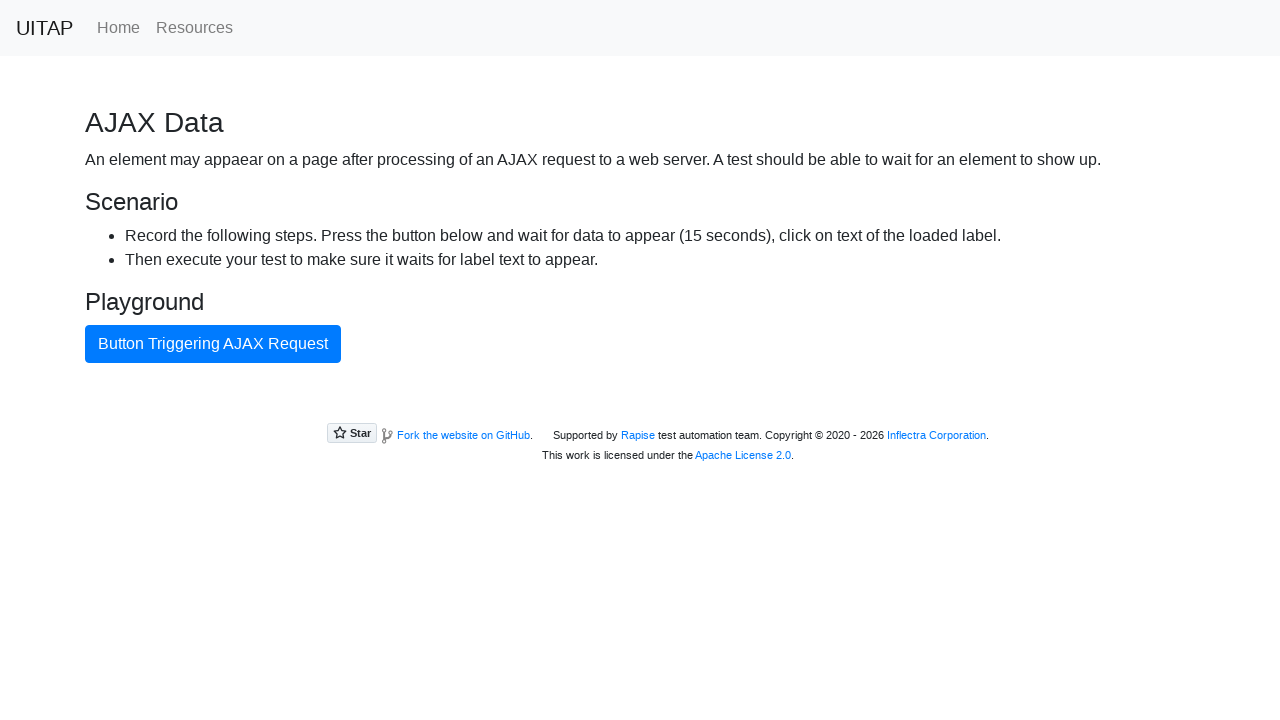

Clicked button that triggers AJAX request at (213, 344) on internal:text="Button triggering AJAX Request"i
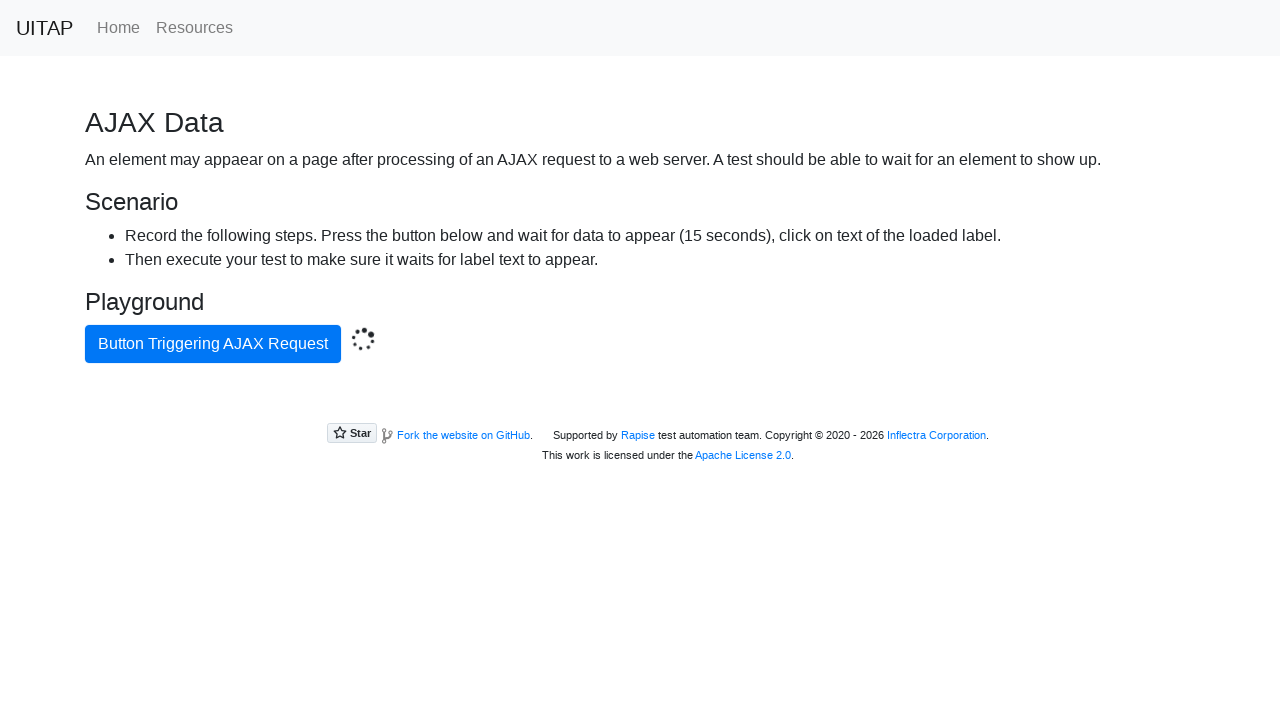

Located success message element
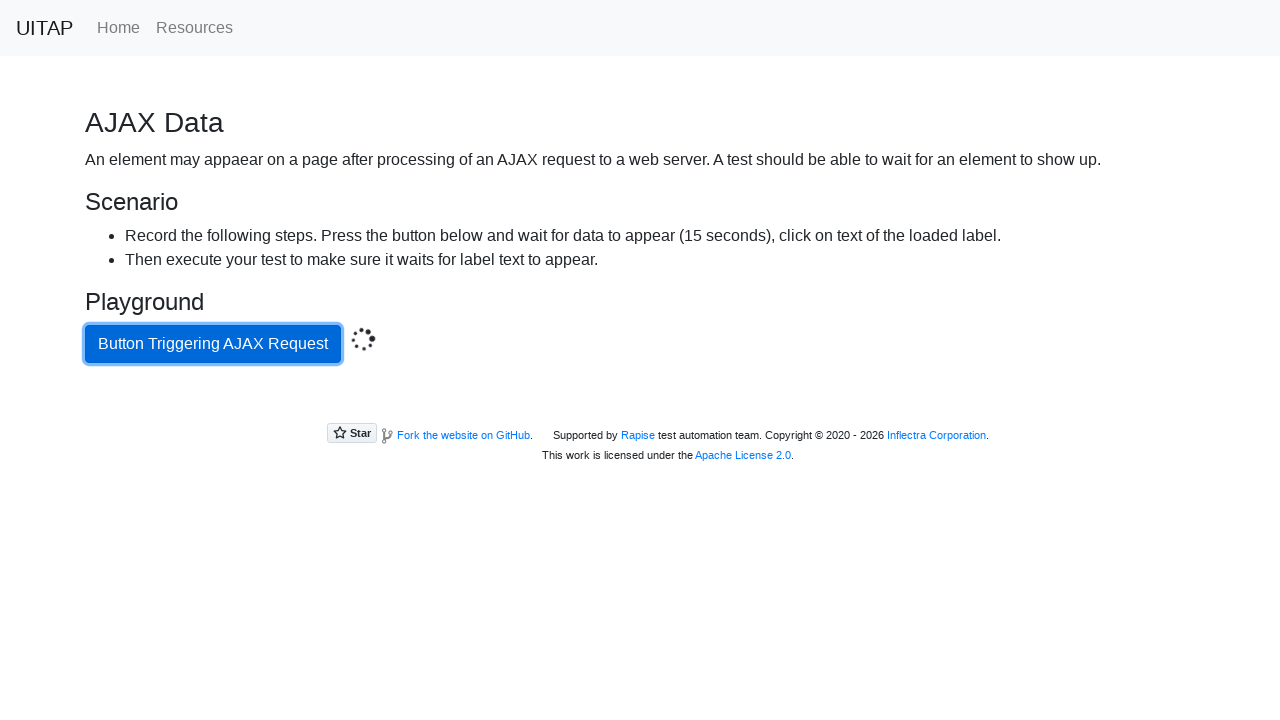

Clicked success message element at (640, 405) on .bg-success
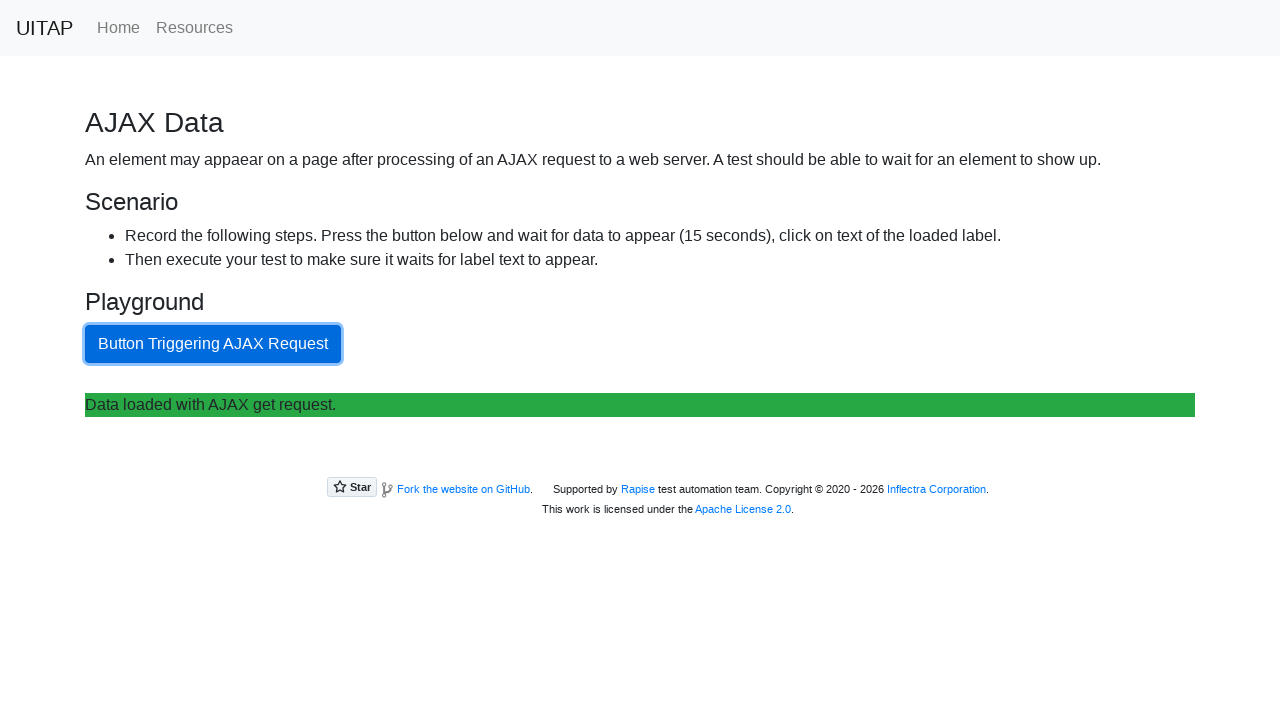

Retrieved text content from success element
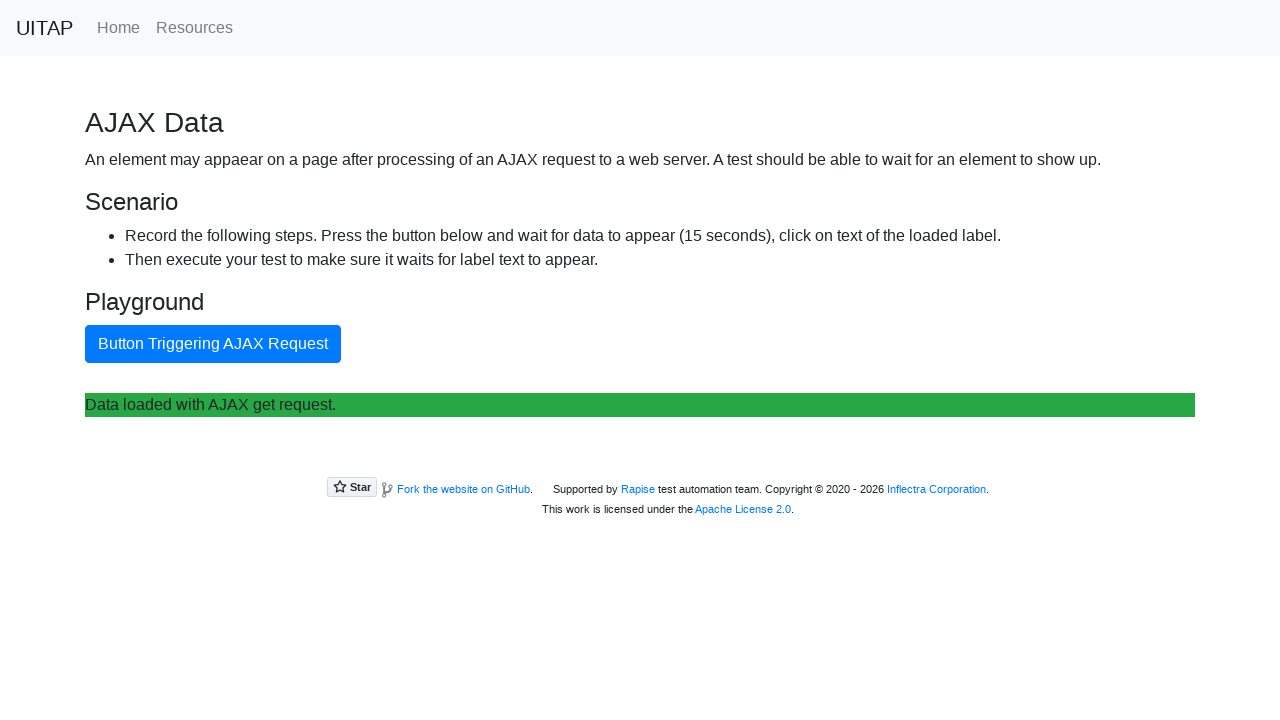

Verified success message text matches expected value
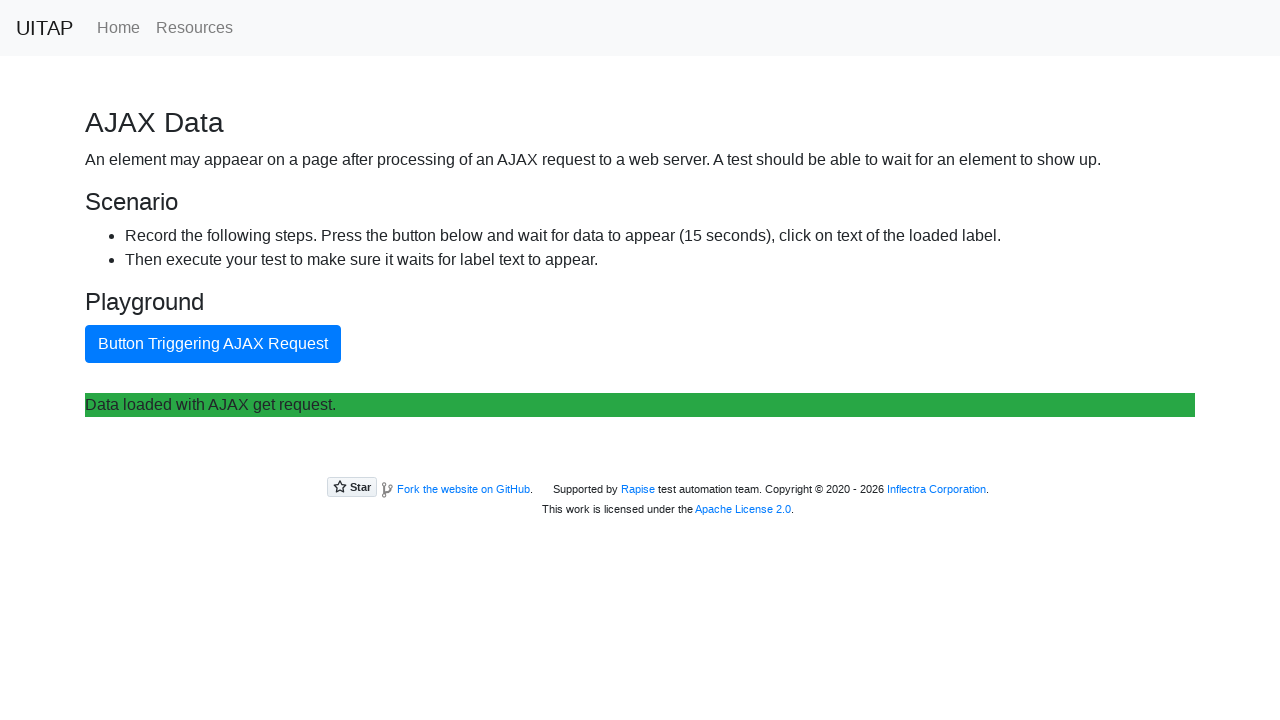

Waited for success element to be attached to DOM
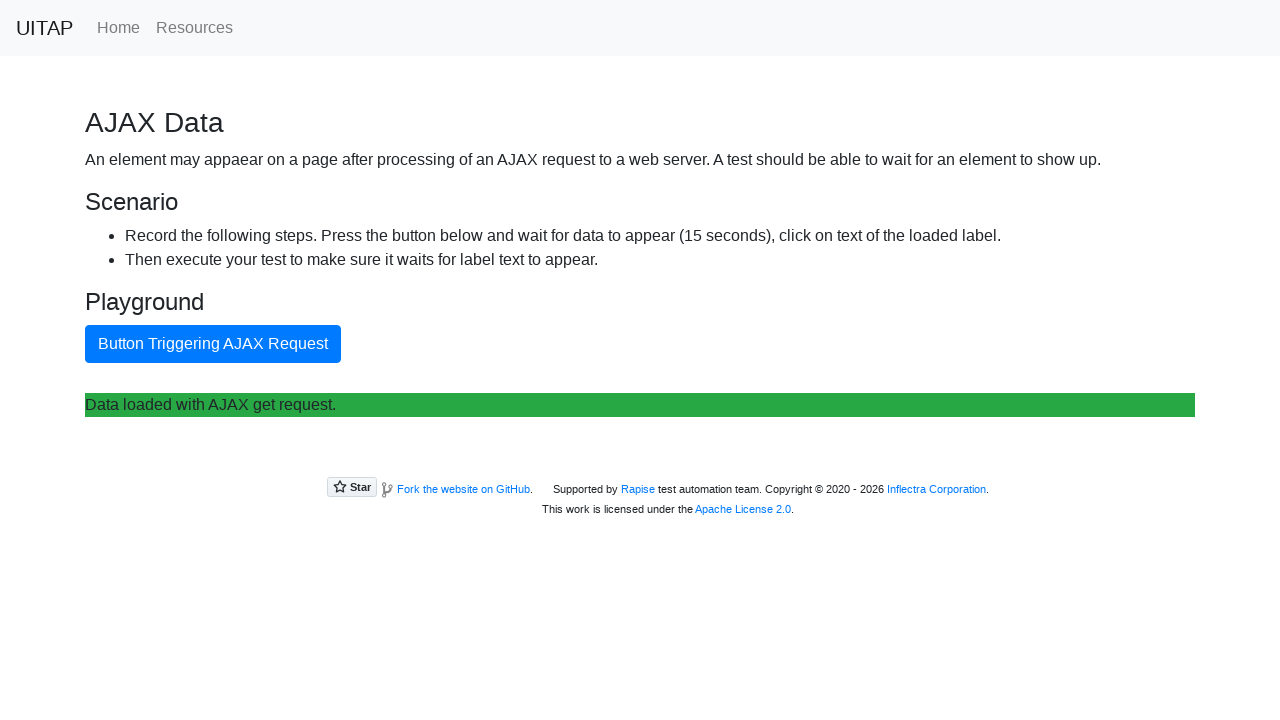

Retrieved all text contents from success element
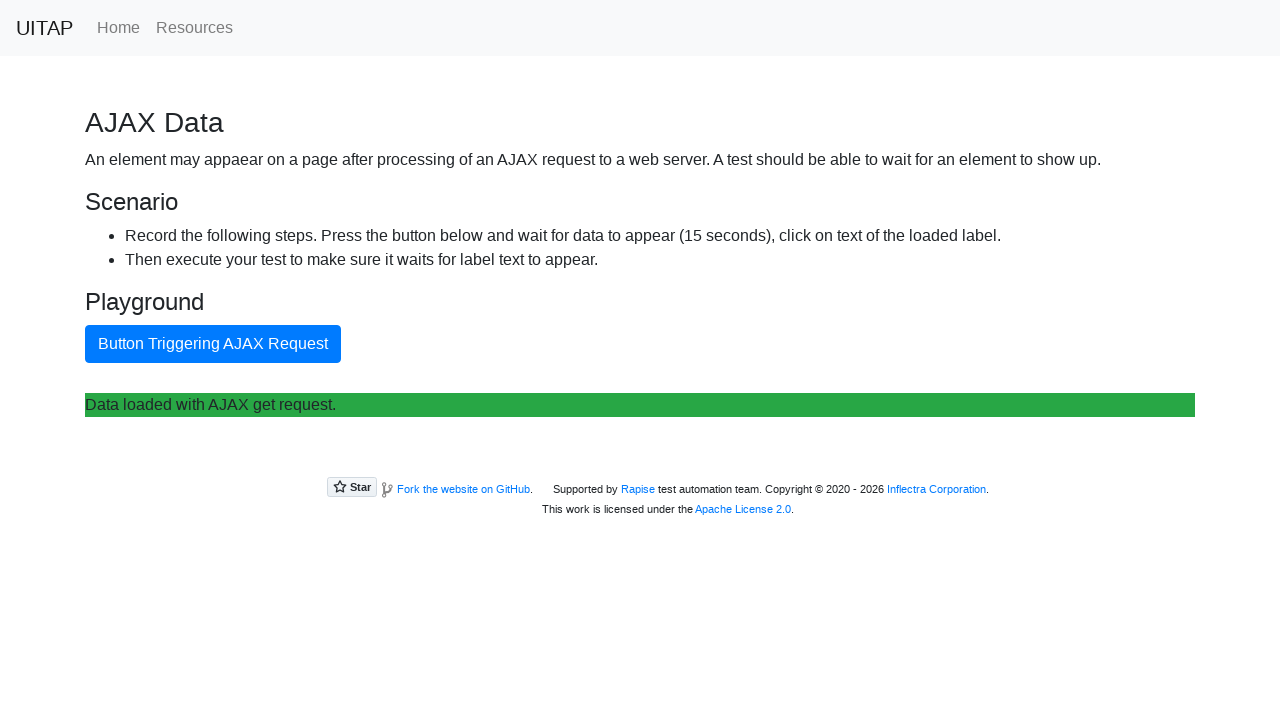

Verified expected text is present in all text contents
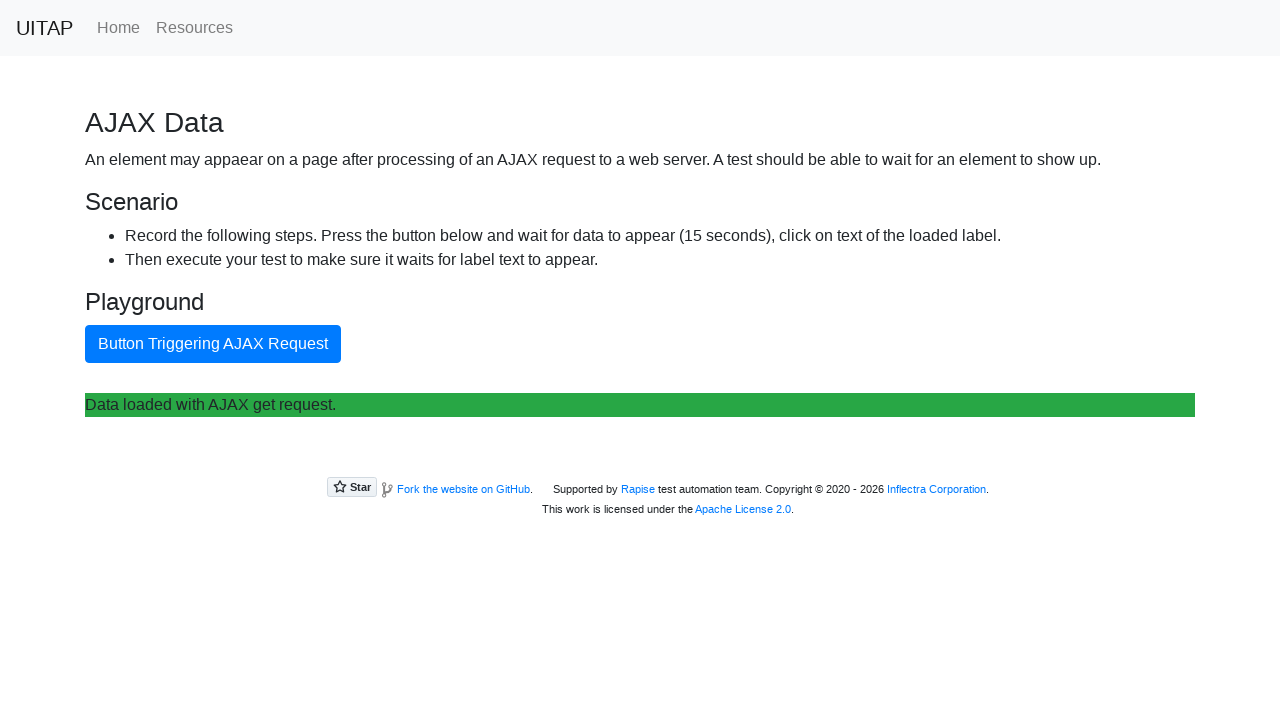

Verified success message text with explicit 20 second timeout
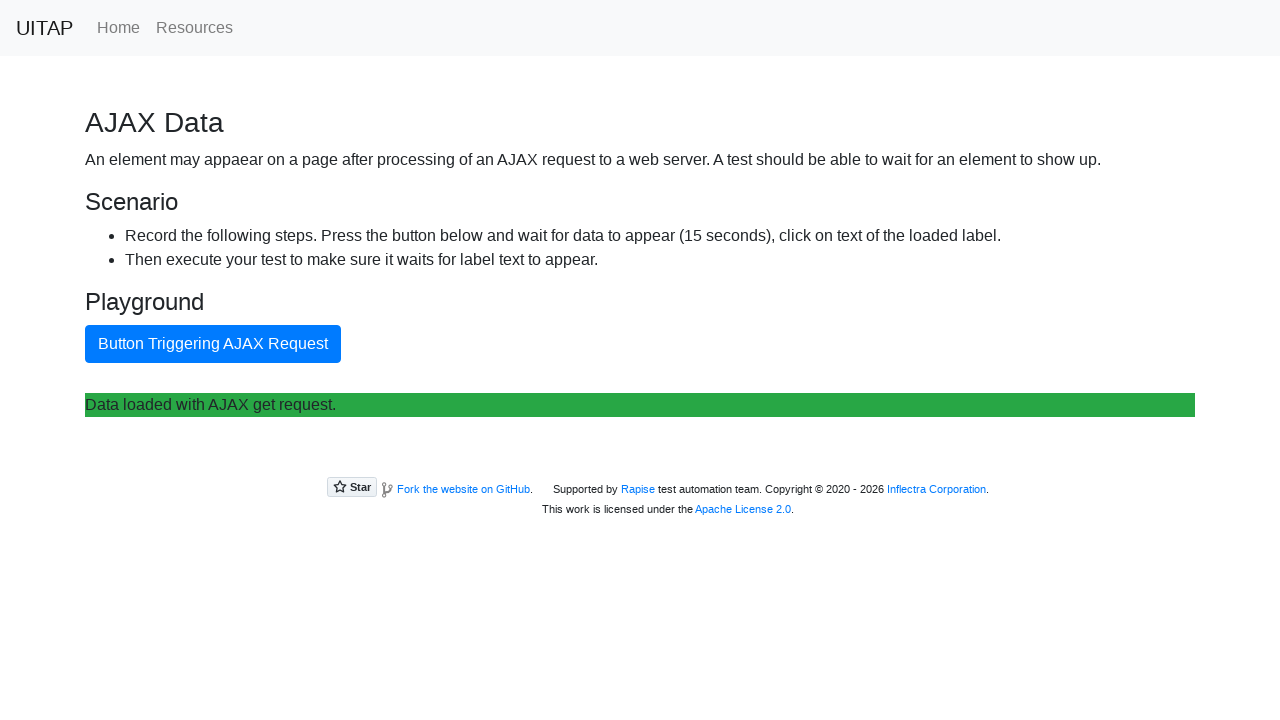

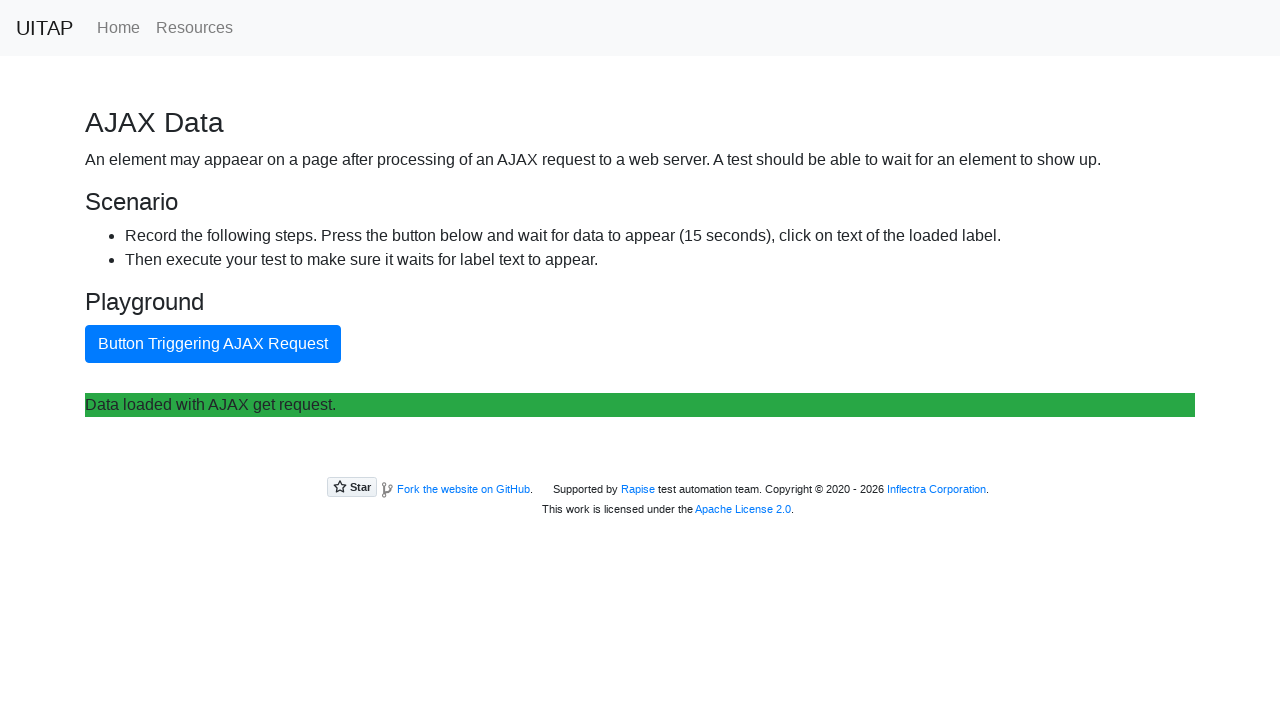